Fills the address textarea field with a test address

Starting URL: https://testautomationpractice.blogspot.com/

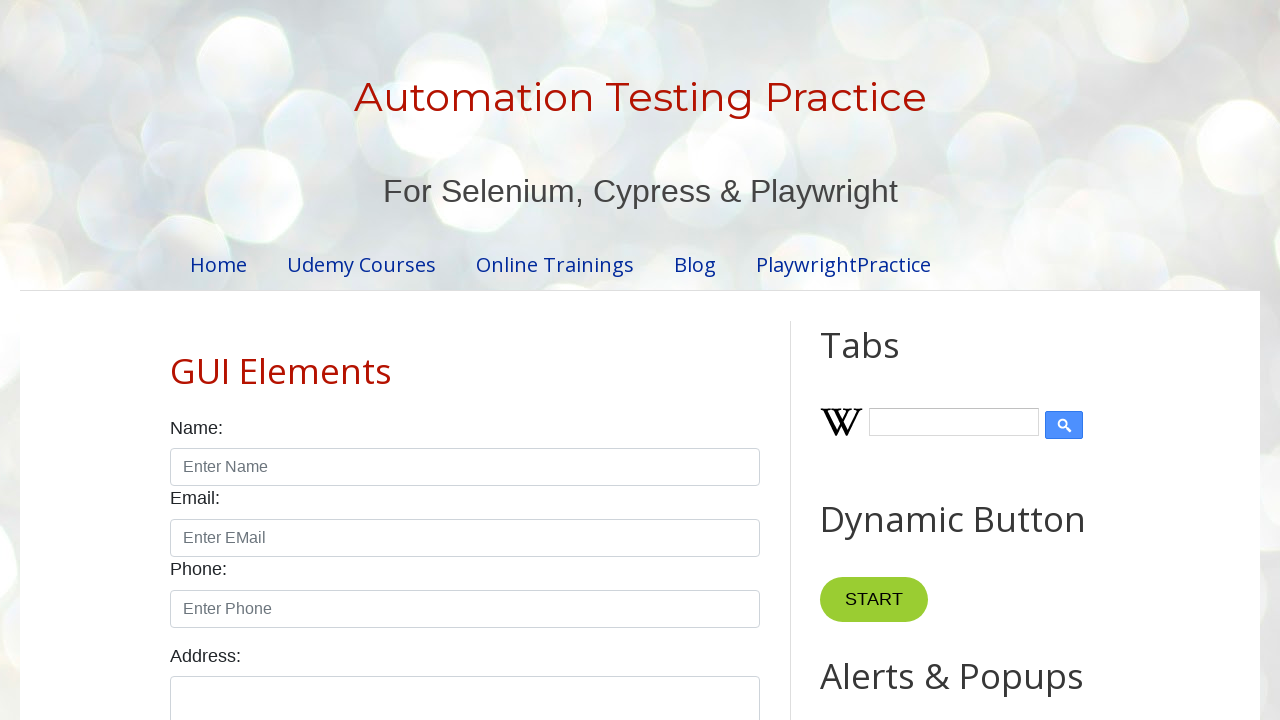

Filled address textarea field with 'Salem' on textarea[id^='textarea']
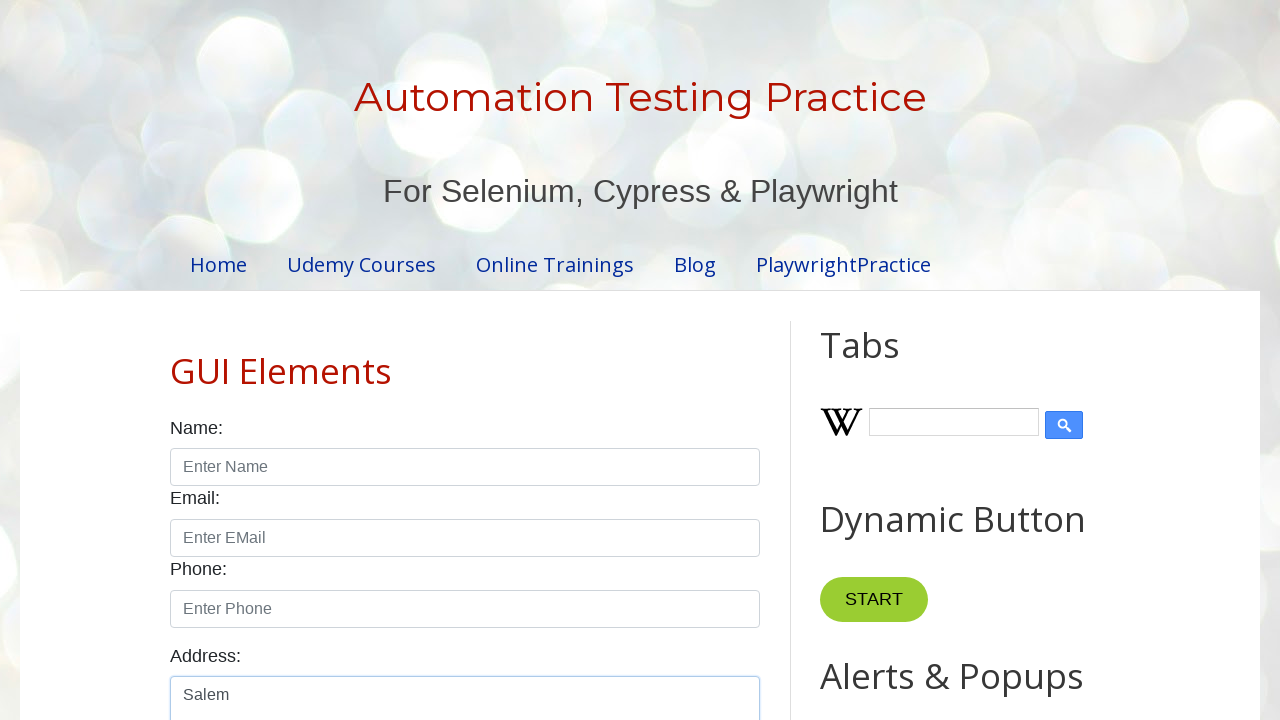

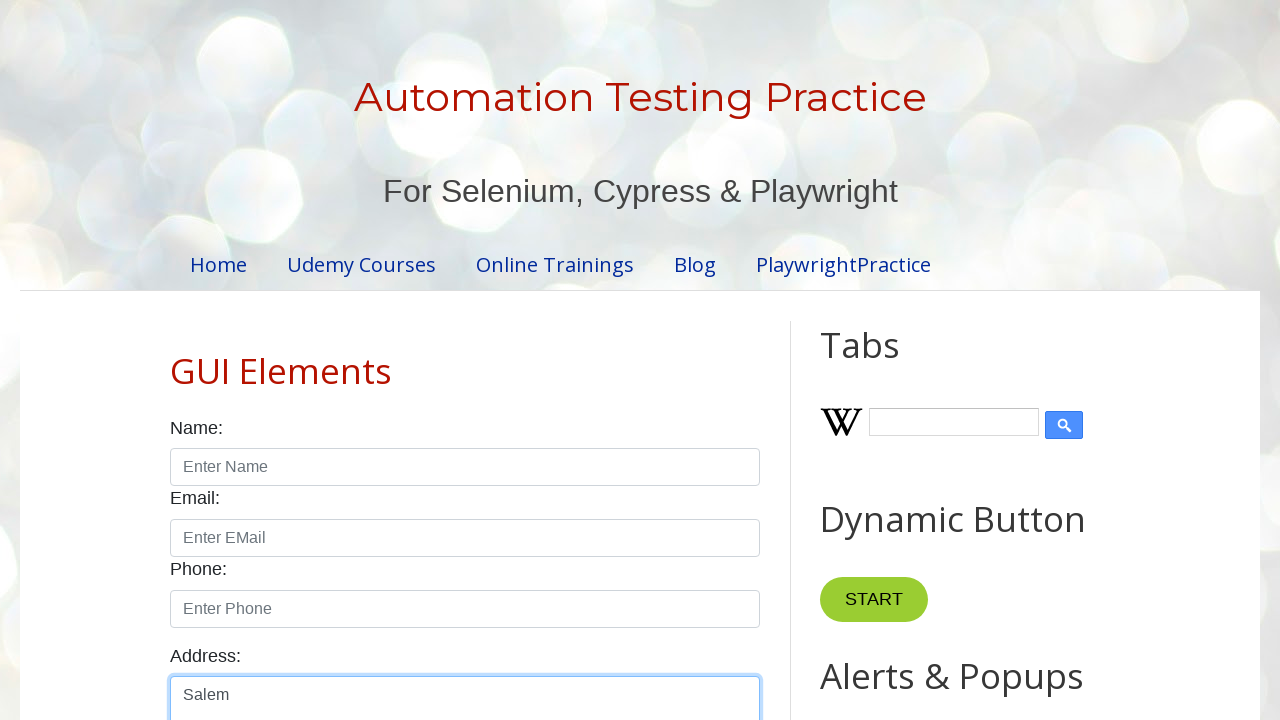